Tests switching between two iframes on a practice automation page, filling out a short form in the first iframe and an extended form in the second iframe with various input types including text fields, dropdowns, and radio buttons.

Starting URL: http://automation-practice.emilos.pl/iframes.php

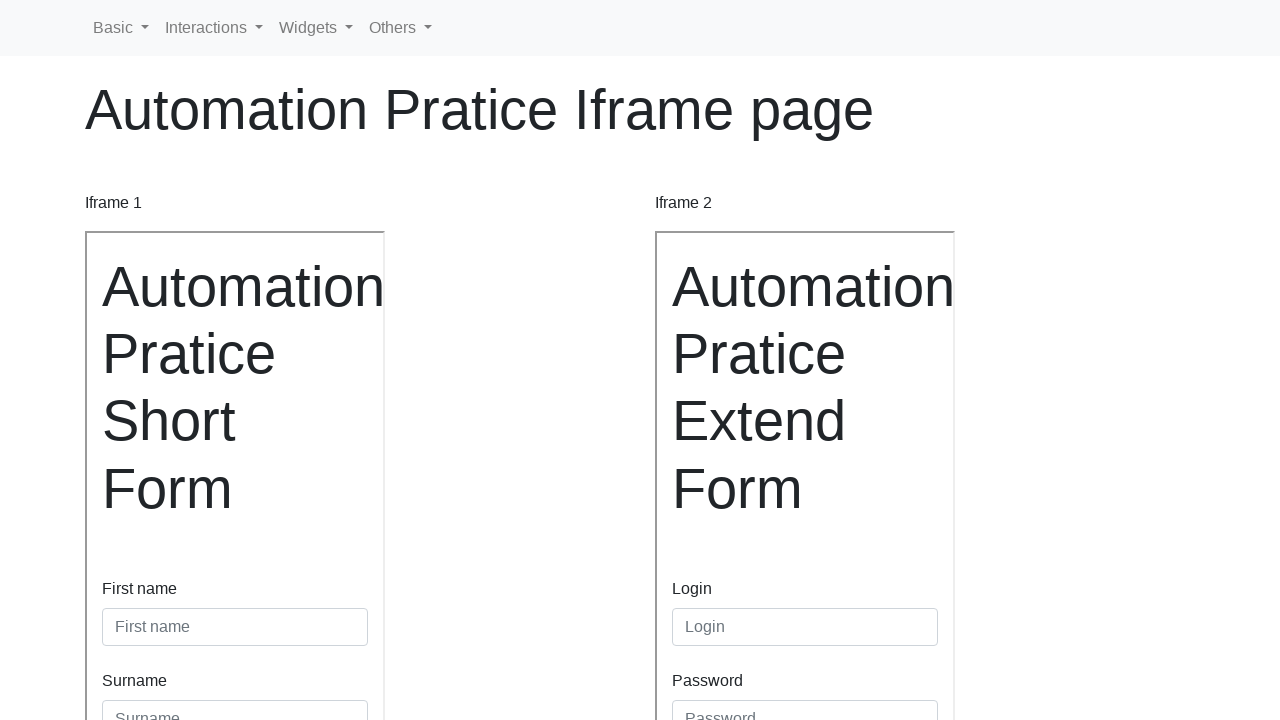

Located first iframe (short form)
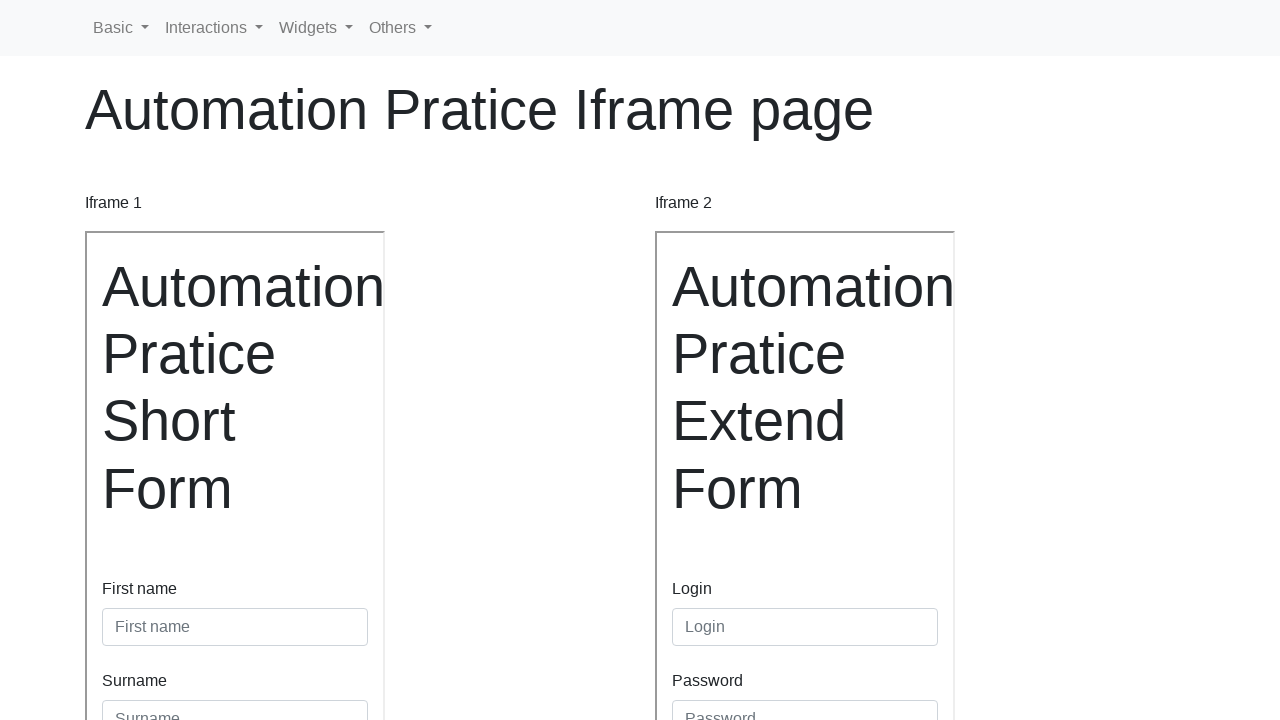

Filled 'First name' field with 'Magdalena' in first iframe on internal:attr=[placeholder="First name"i]
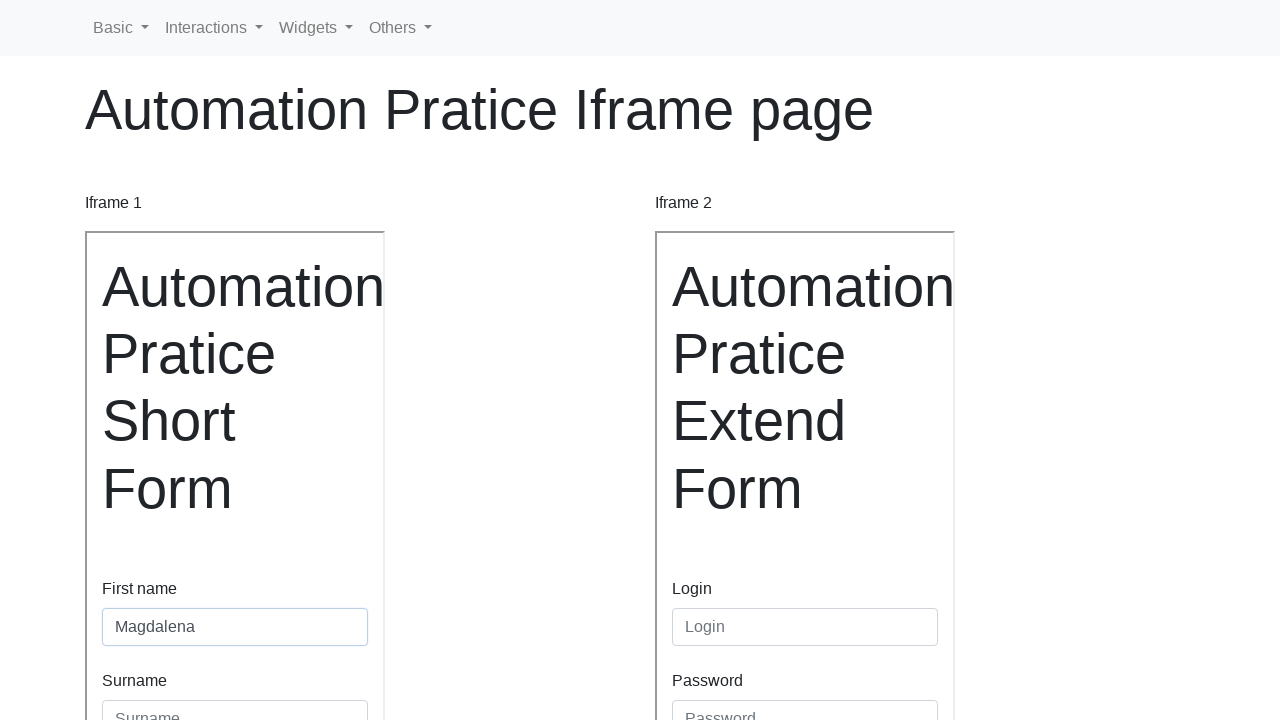

Filled 'Surname' field with 'Tyszkiewicz' in first iframe on internal:attr=[placeholder="Surname"i]
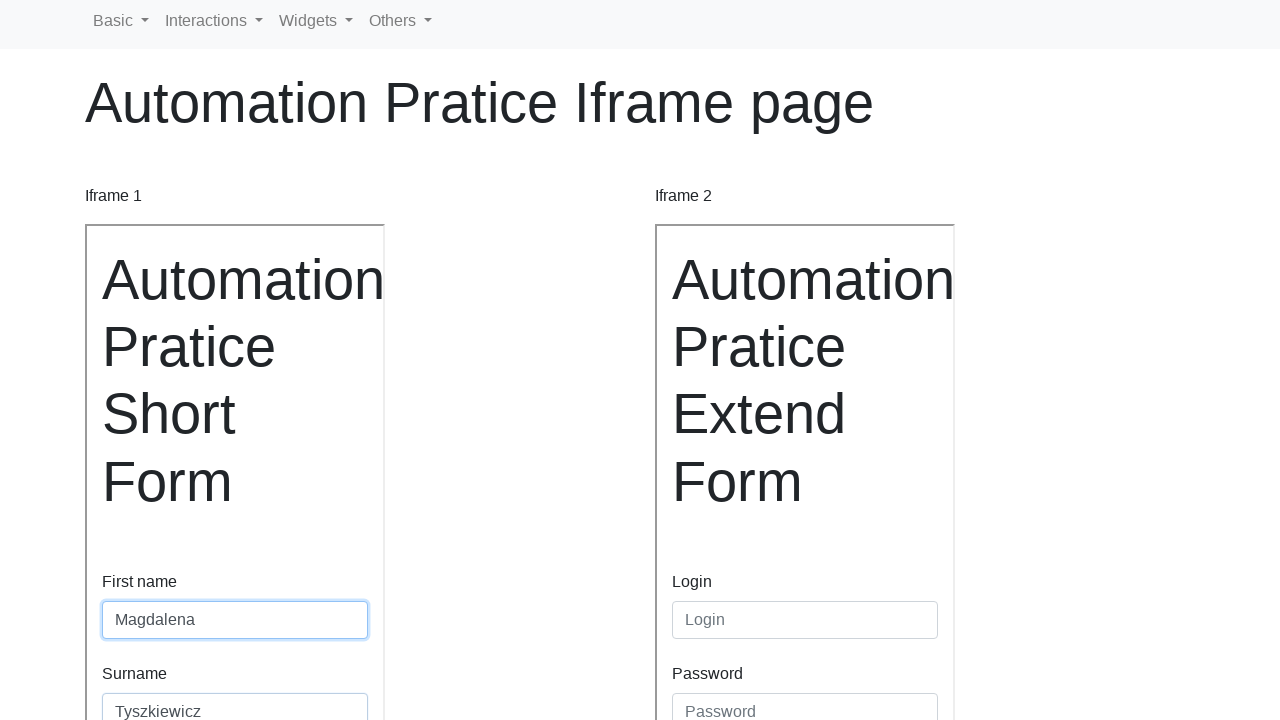

Clicked submit button in first iframe at (140, 485) on internal:role=button
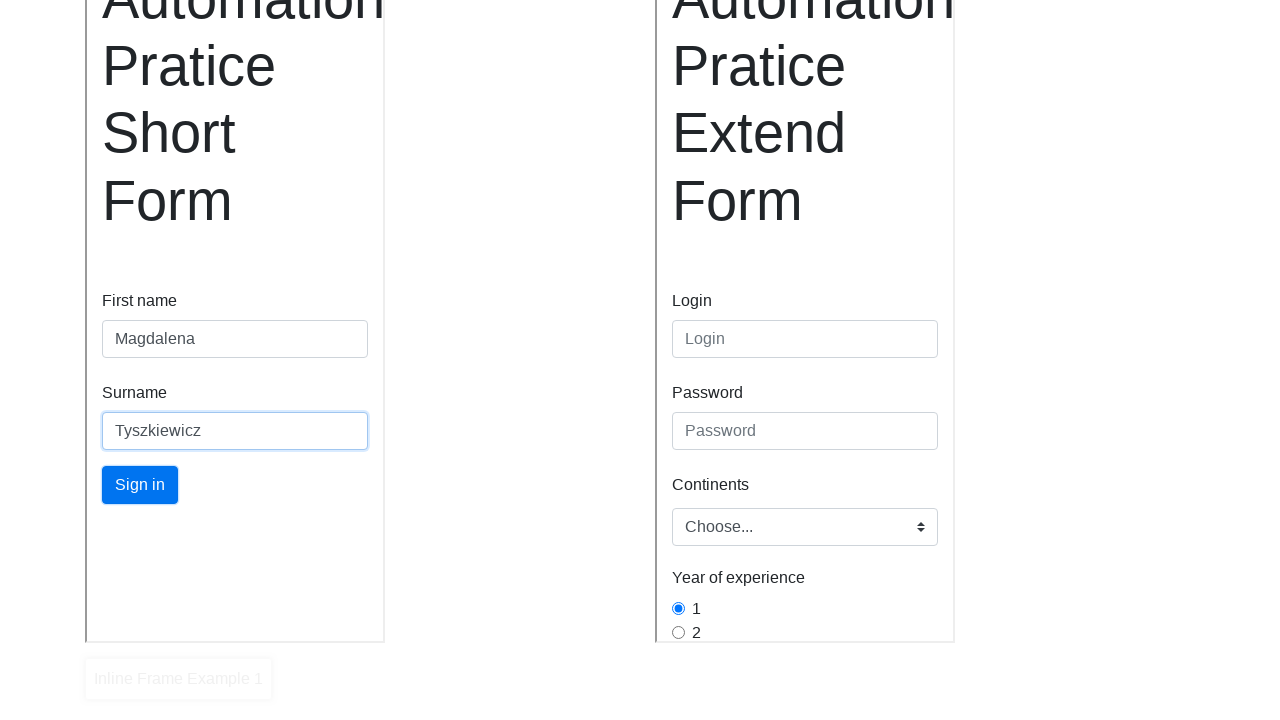

Located second iframe (extended form)
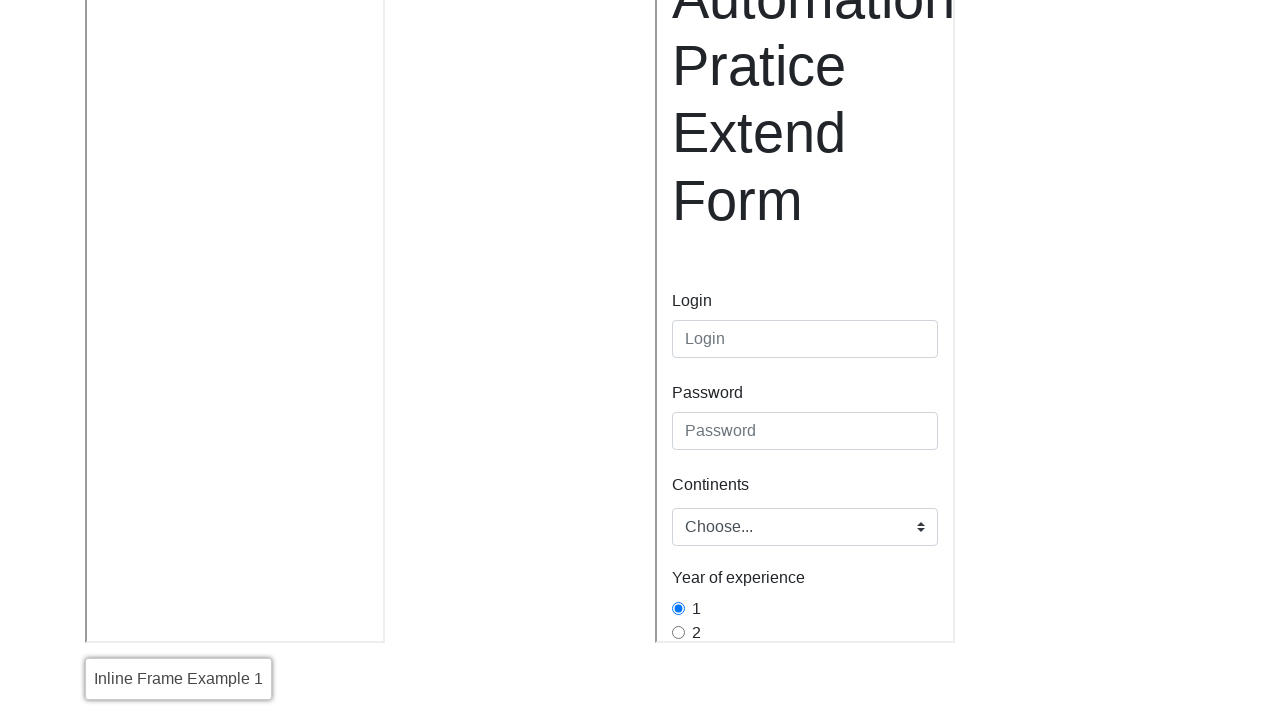

Filled 'Login' field with 'magda' in second iframe on internal:attr=[placeholder="Login"i]
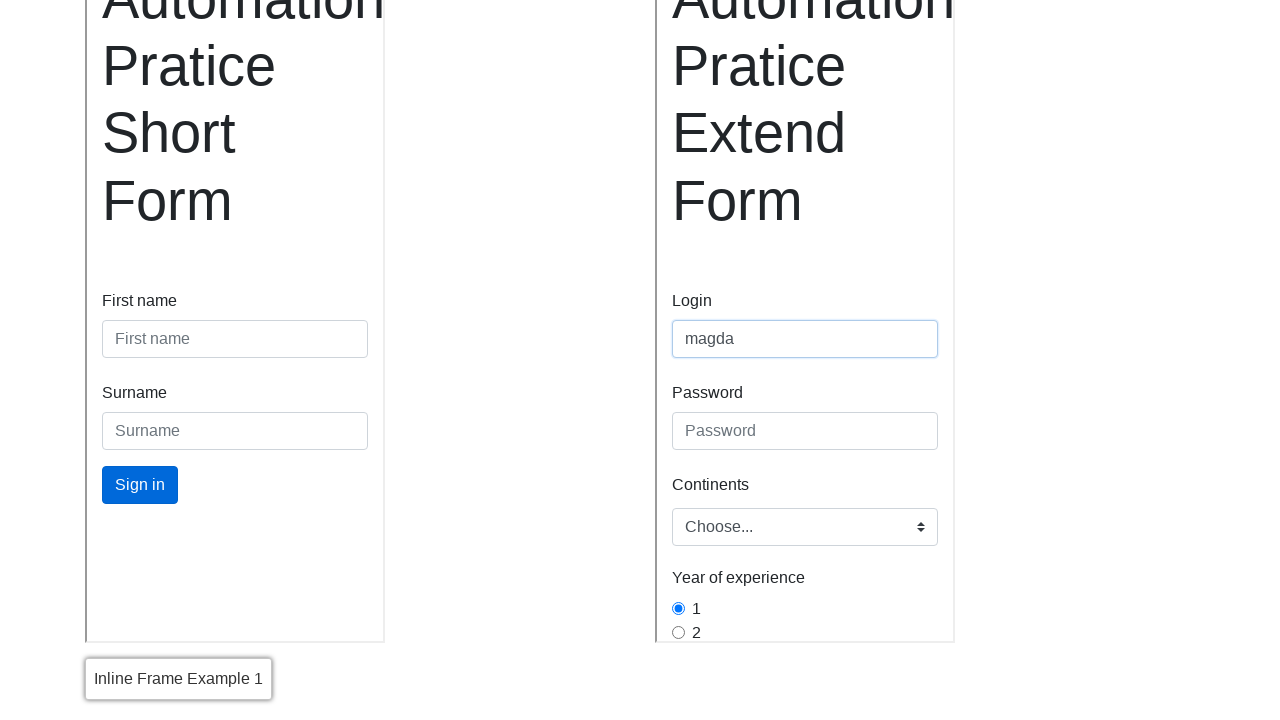

Filled 'Password' field with 'admin' in second iframe on internal:attr=[placeholder="Password"i]
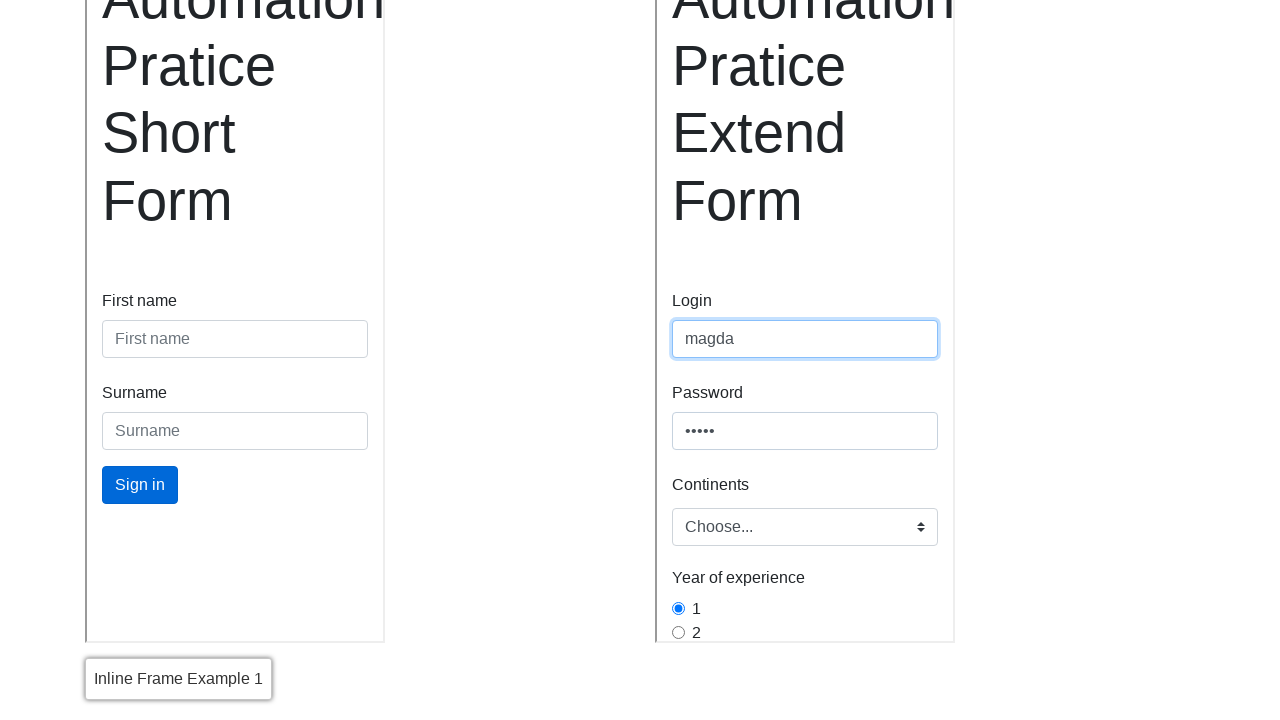

Selected 'europe' option from dropdown in second iframe on .custom-select
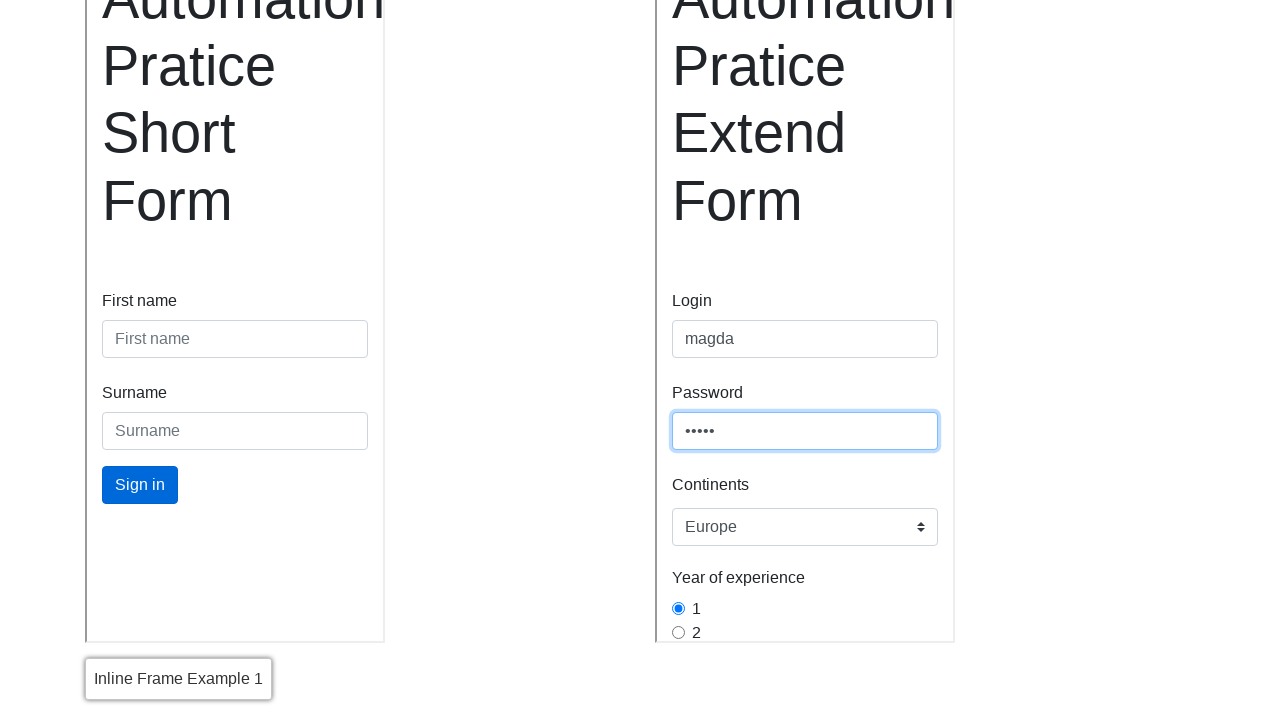

Clicked radio button labeled '3' in second iframe at (678, 392) on internal:label="3"i
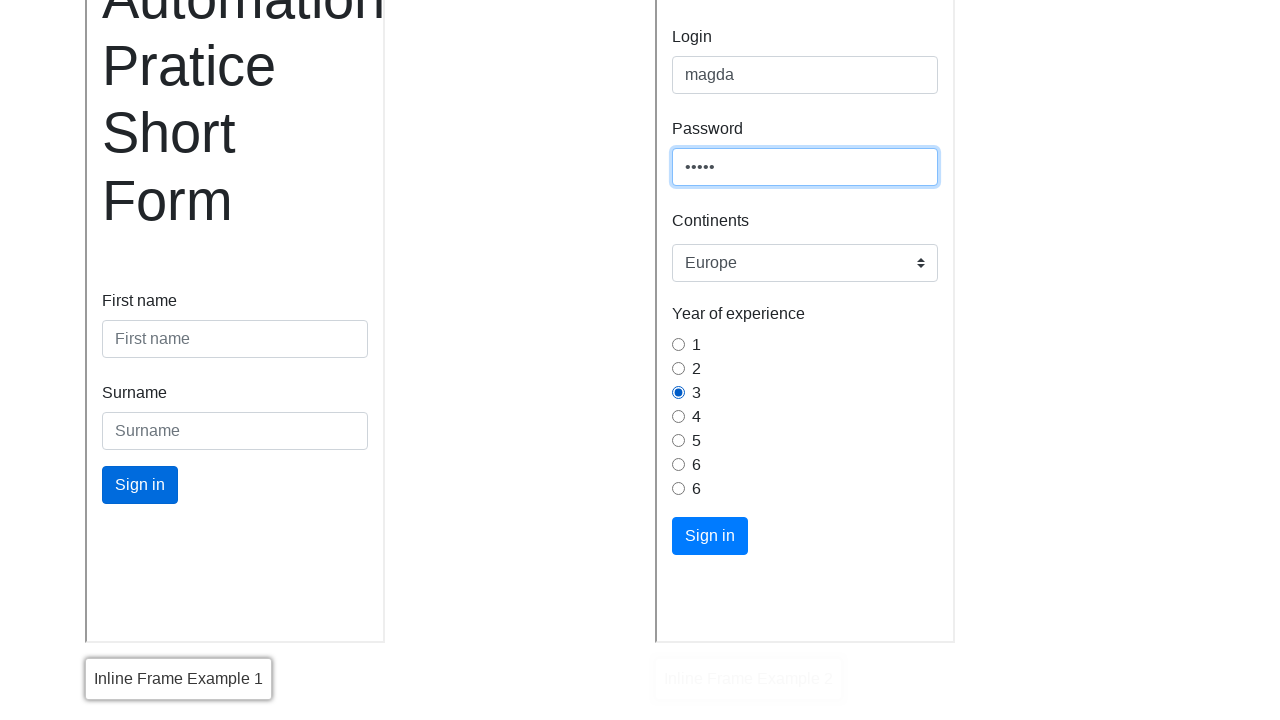

Clicked submit button in second iframe at (710, 536) on internal:role=button
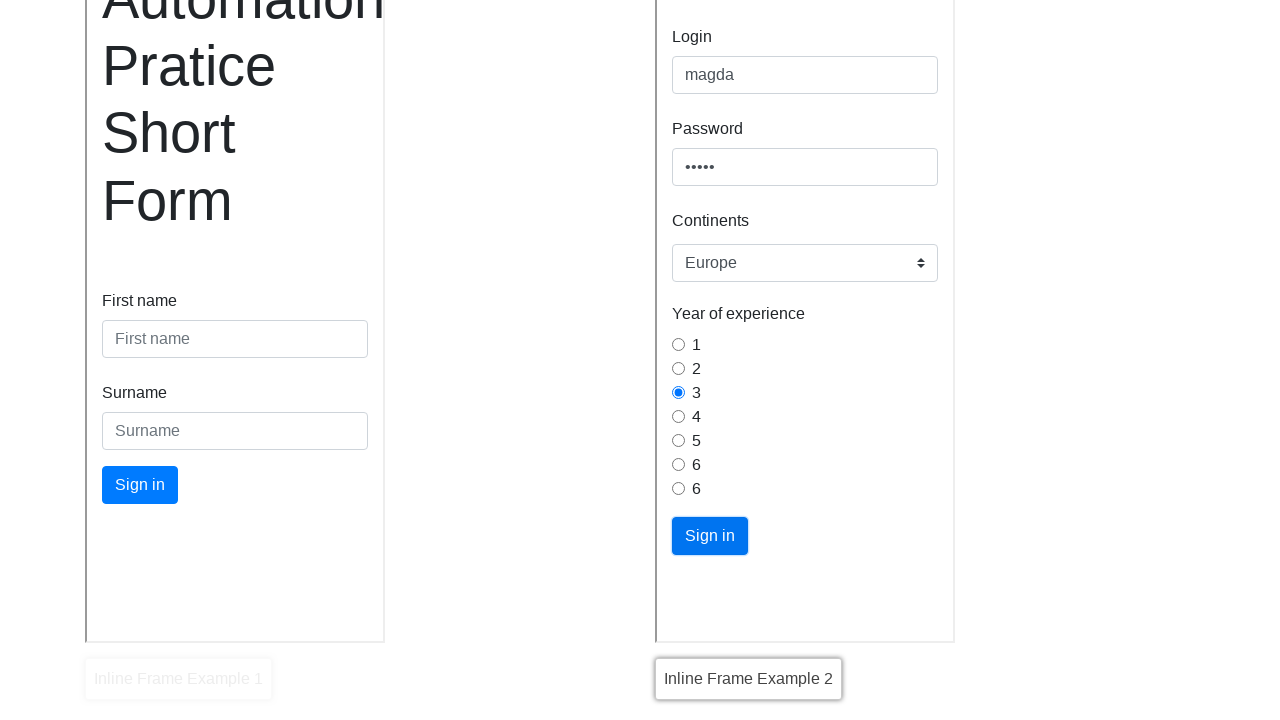

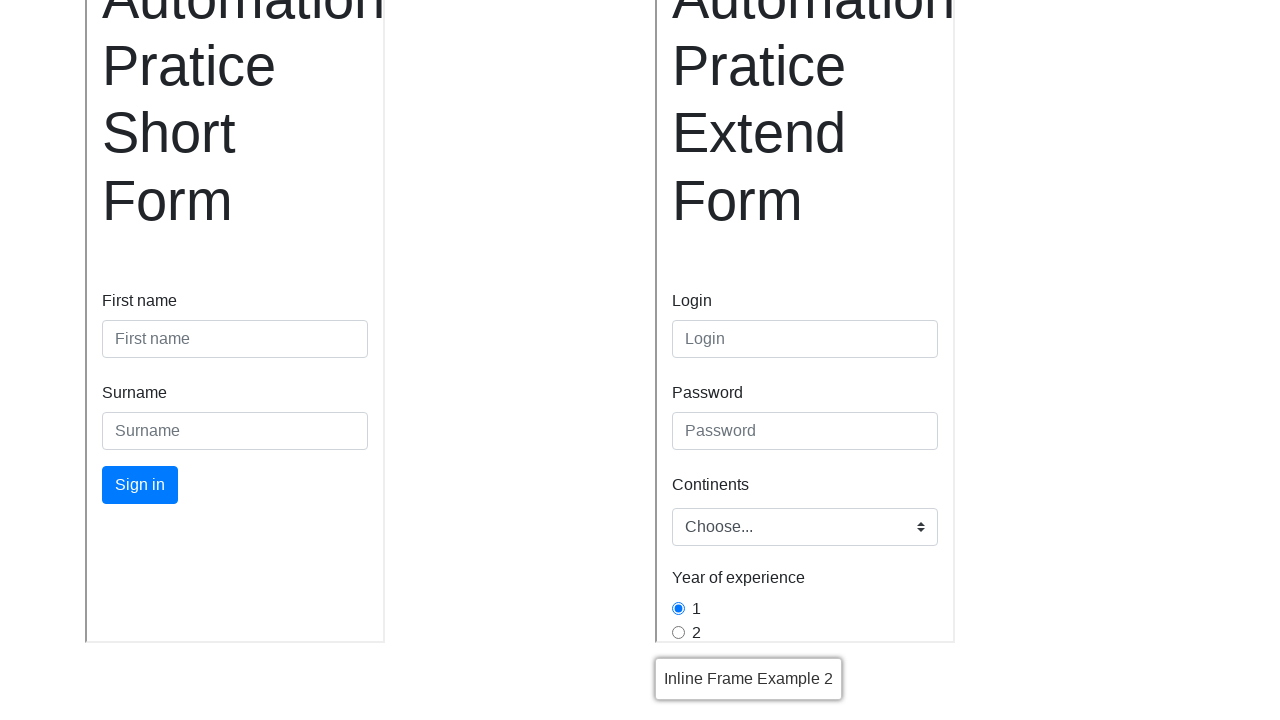